Tests iframe navigation and interaction by switching between nested iframes, entering text in a field within an iframe, and verifying text content at different frame levels

Starting URL: https://demo.automationtesting.in/Frames.html

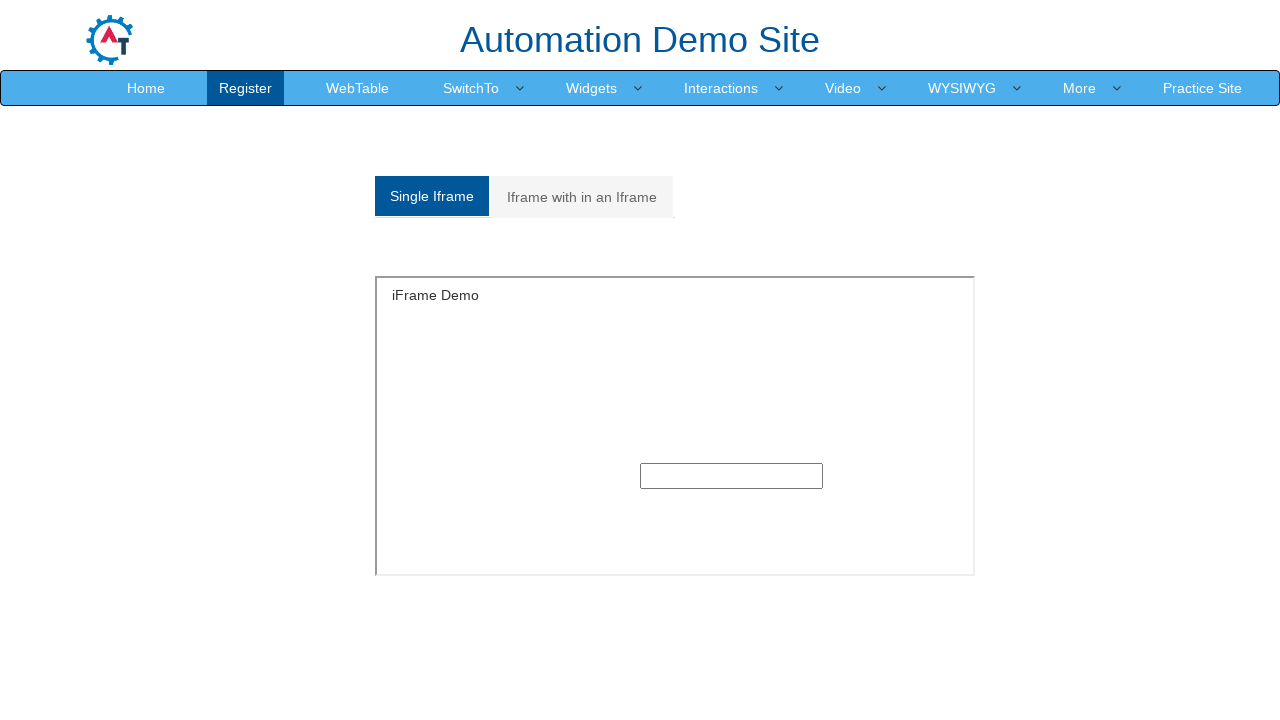

Clicked on 'Iframe with in an Iframe' tab at (582, 197) on xpath=//a[text()='Iframe with in an Iframe']
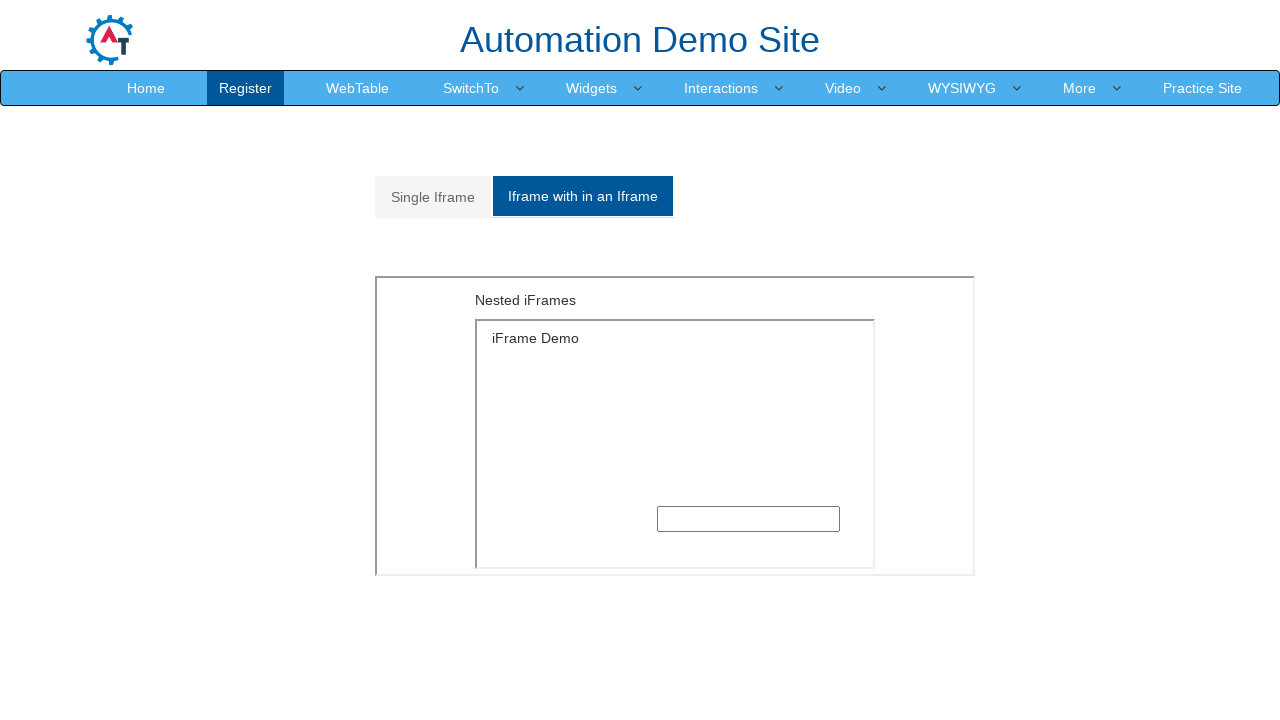

Located and switched to outer iframe (index 1)
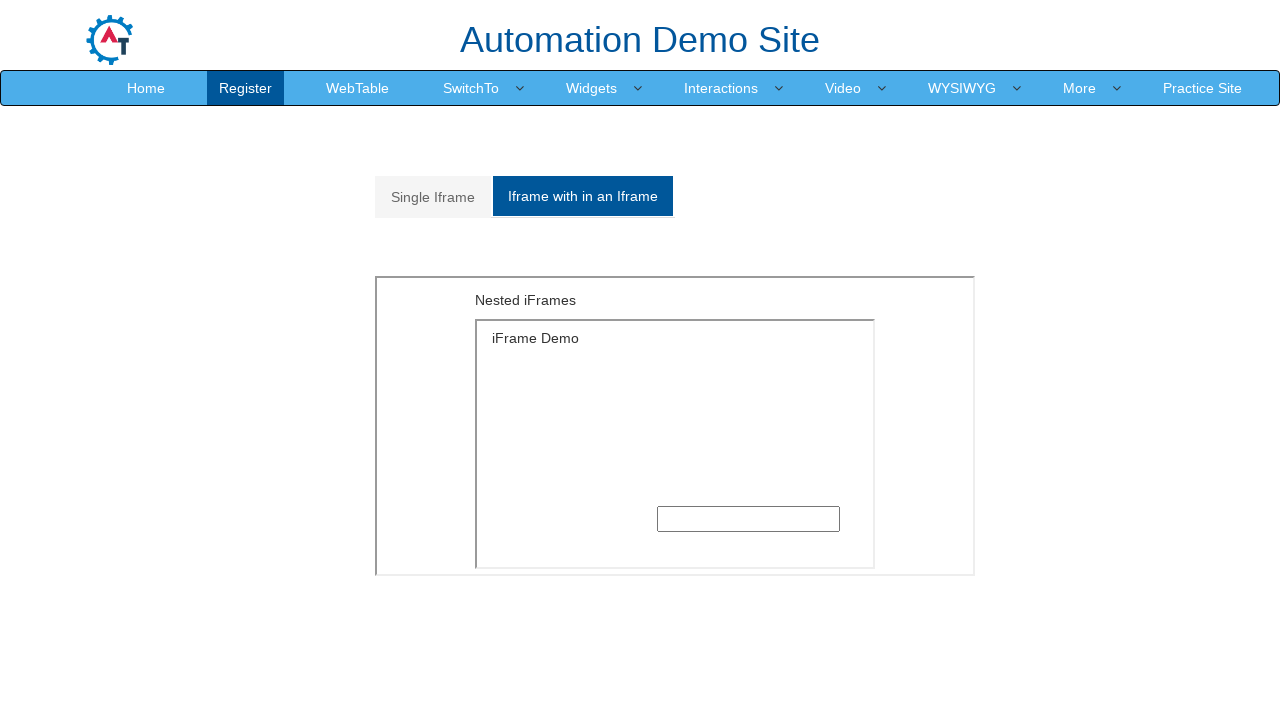

Located and switched to inner iframe within outer frame
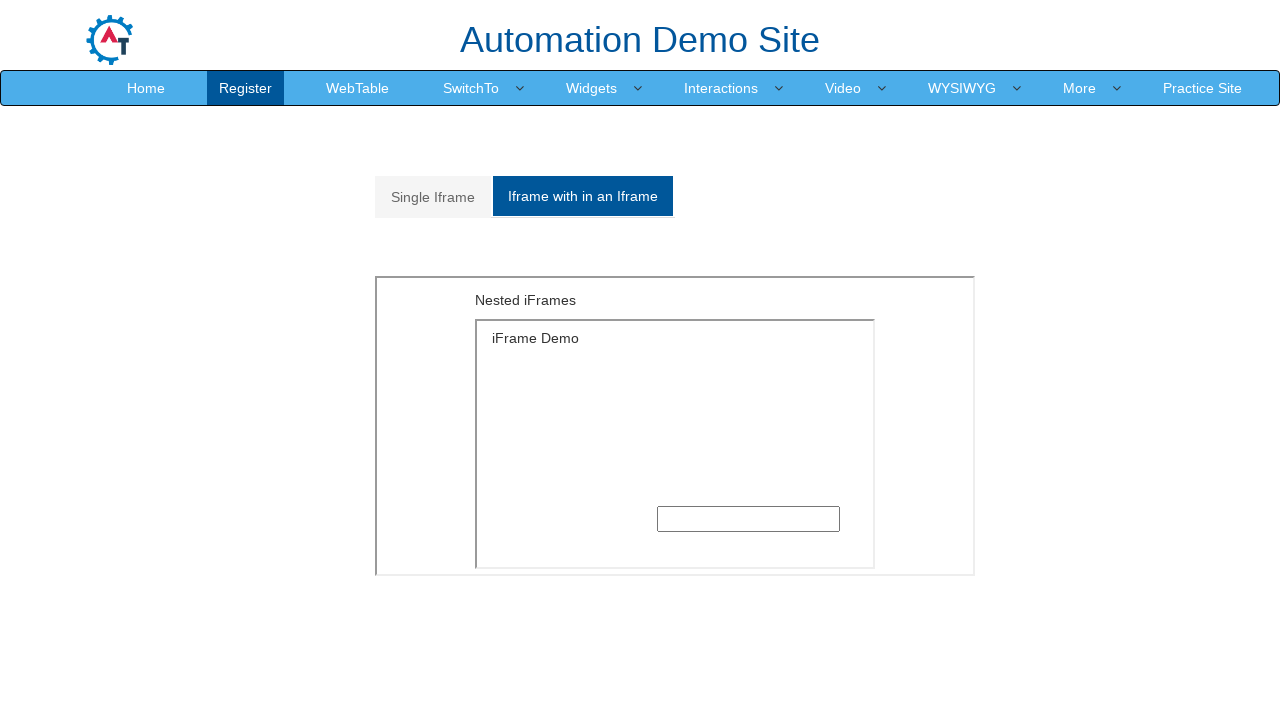

Filled text input field in nested iframe with 'pragnya' on iframe >> nth=1 >> internal:control=enter-frame >> iframe >> nth=0 >> internal:c
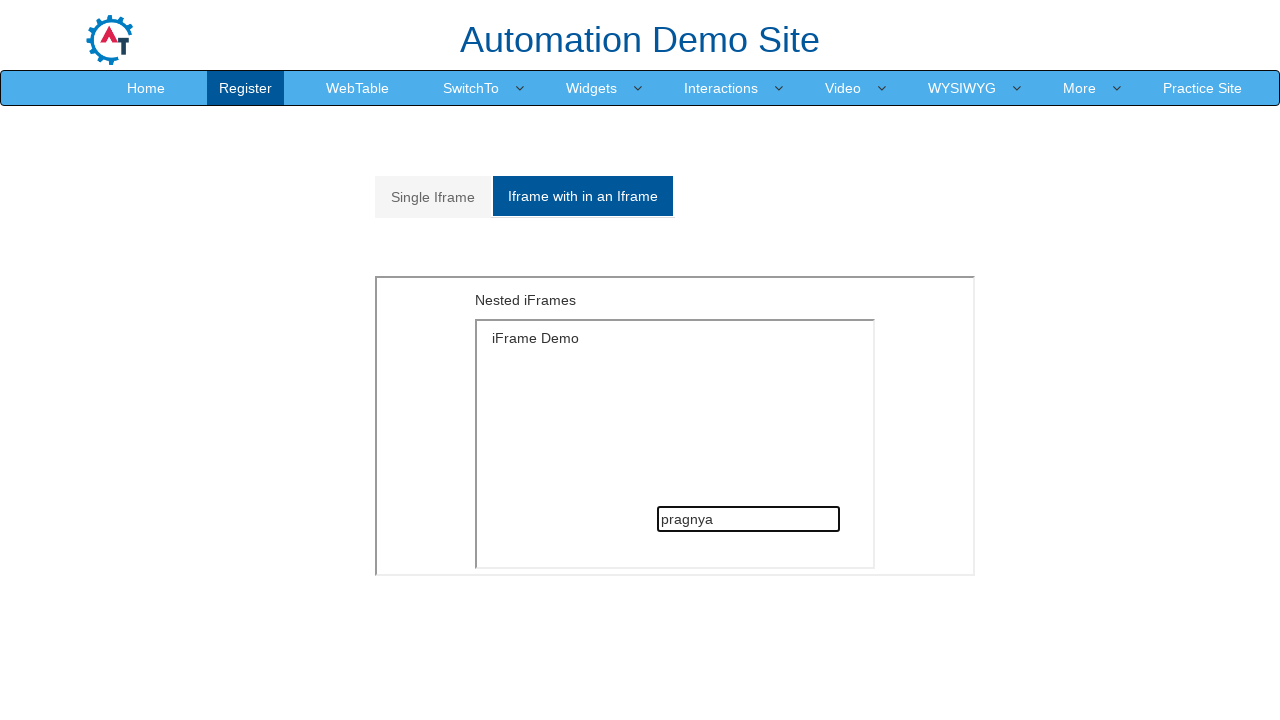

Verified text in outer frame: 'Nested iFrames'
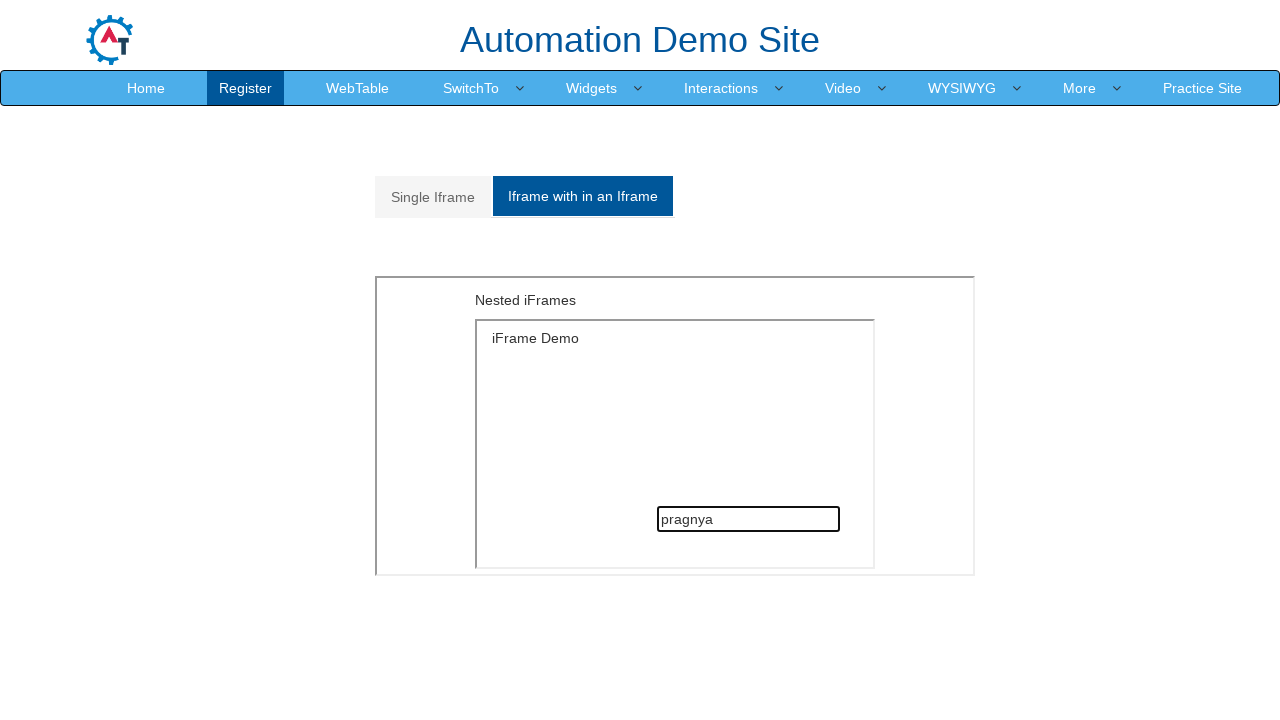

Verified text on main page: 'Automation Demo Site '
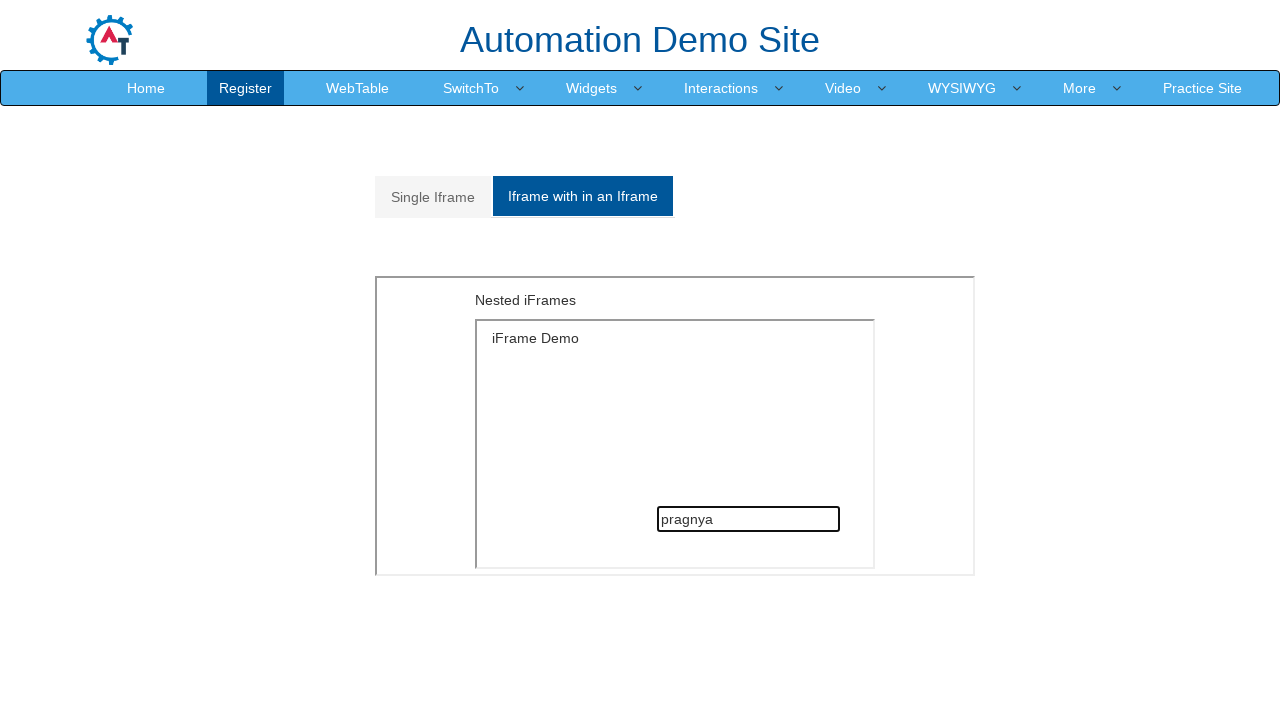

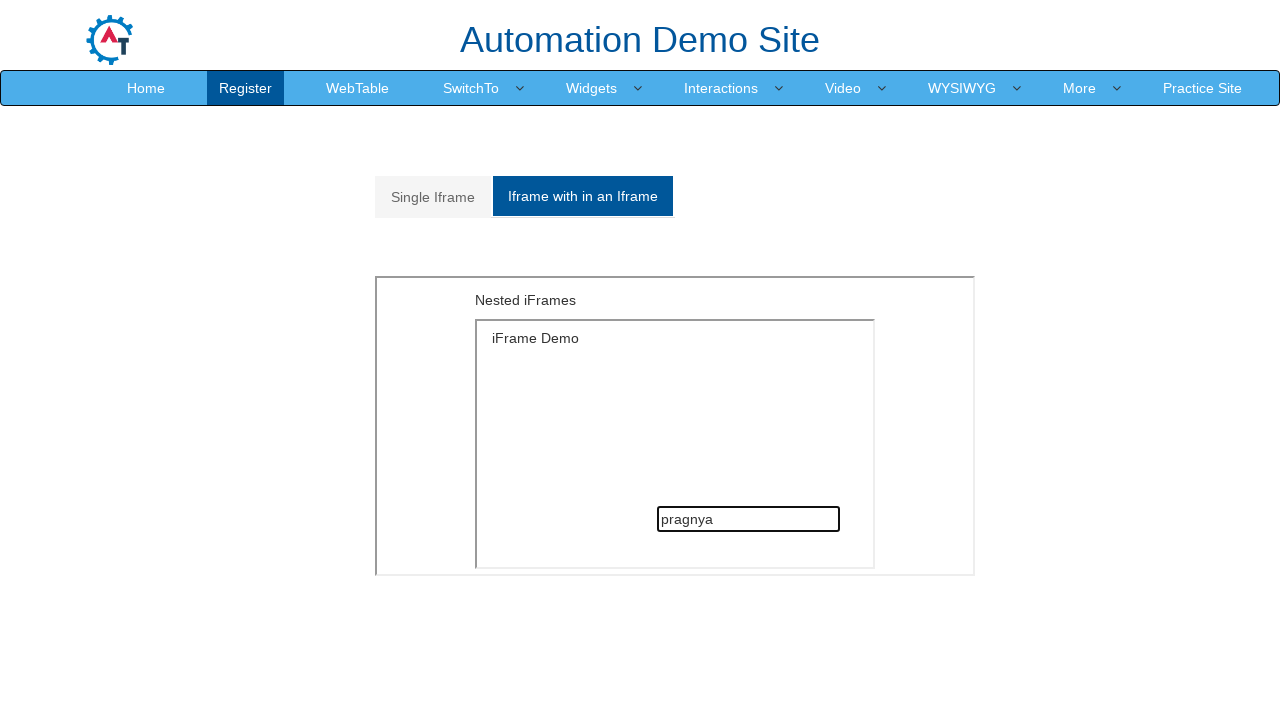